Navigates to an e-commerce shop page and verifies that product cards with item names are displayed. The test waits for product elements to load and interacts with the product listing.

Starting URL: https://rahulshettyacademy.com/angularpractice/shop

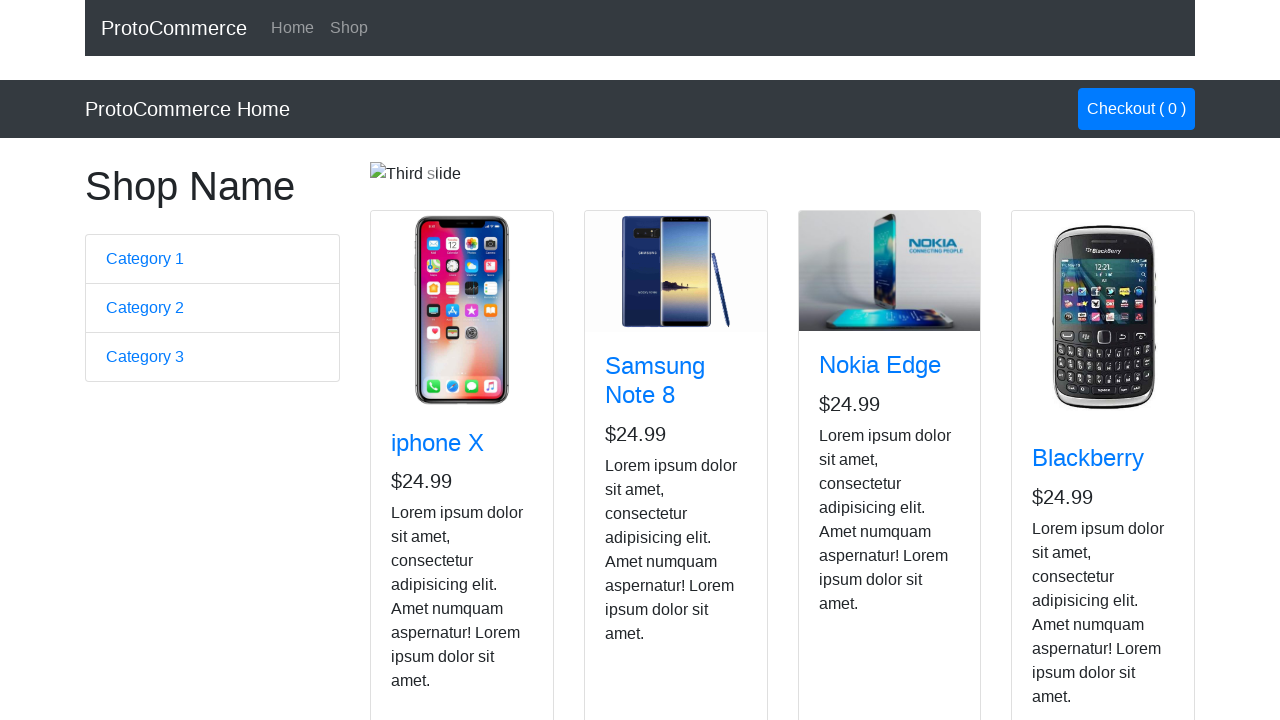

Waited for network idle state - shop page fully loaded
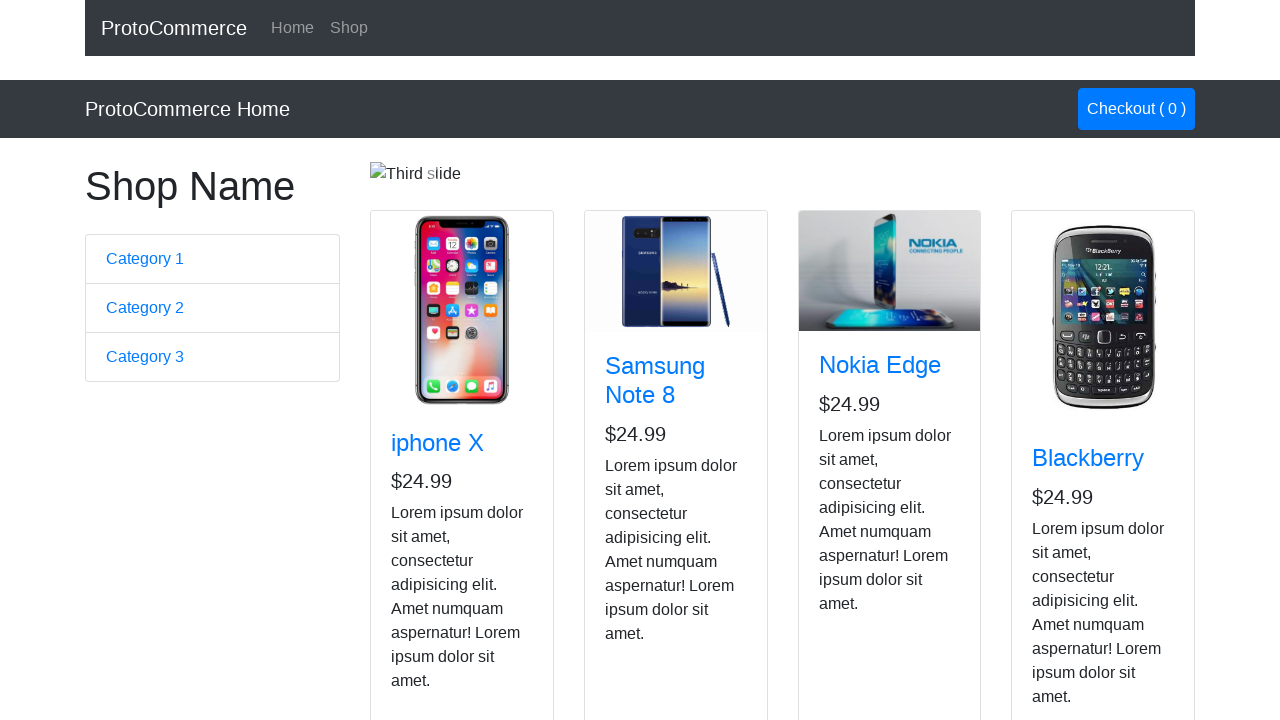

Product card selectors became visible
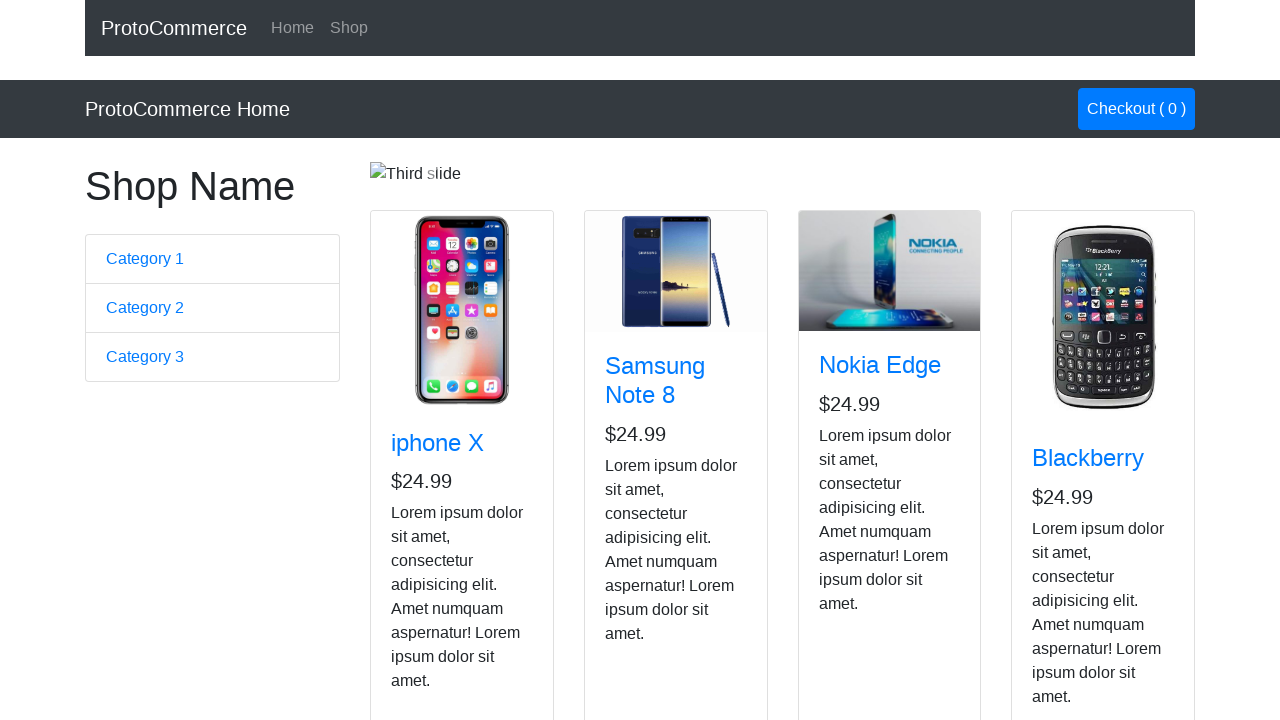

Located all product items with XPath selector
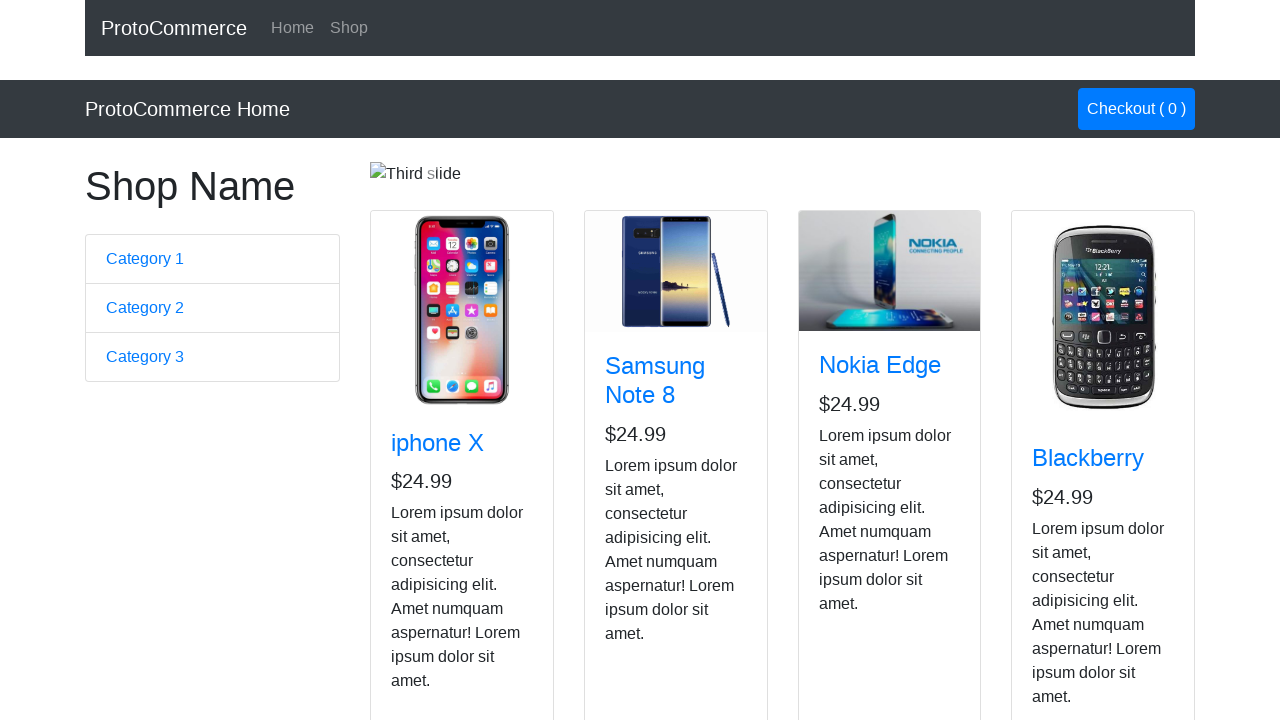

First product item became visible
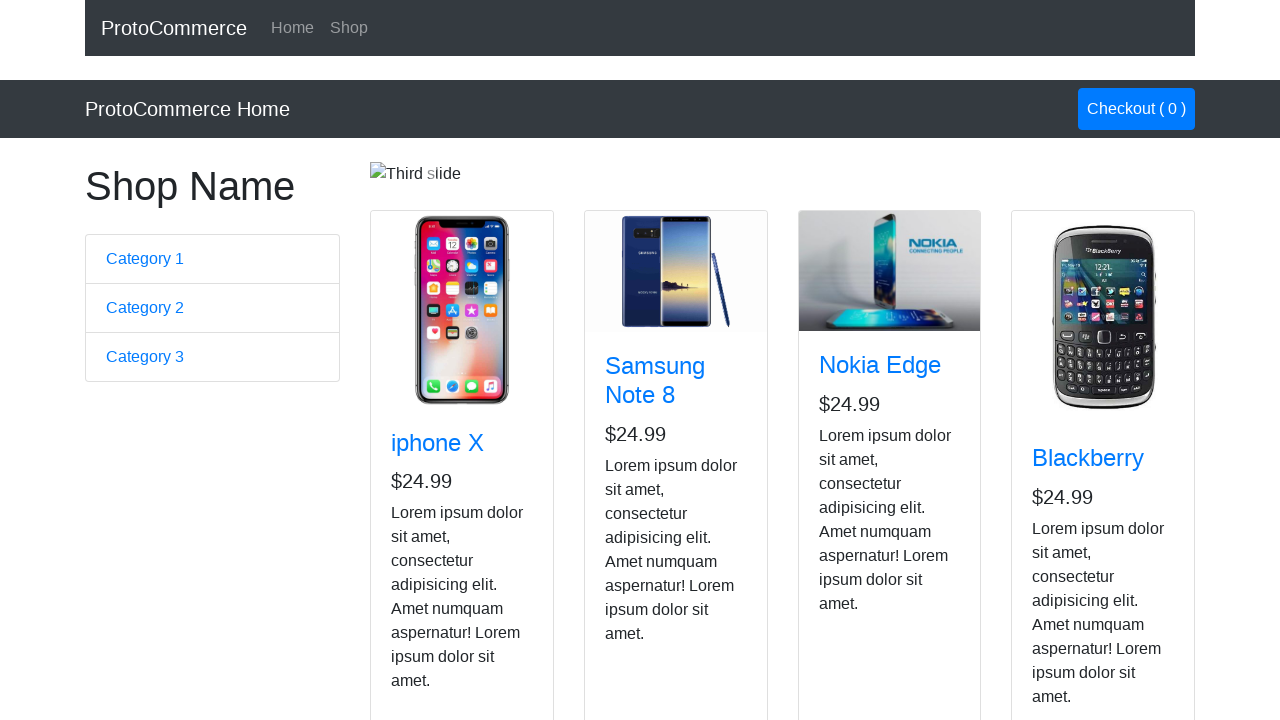

Clicked the first 'Add to cart' button at (427, 528) on button.btn.btn-info
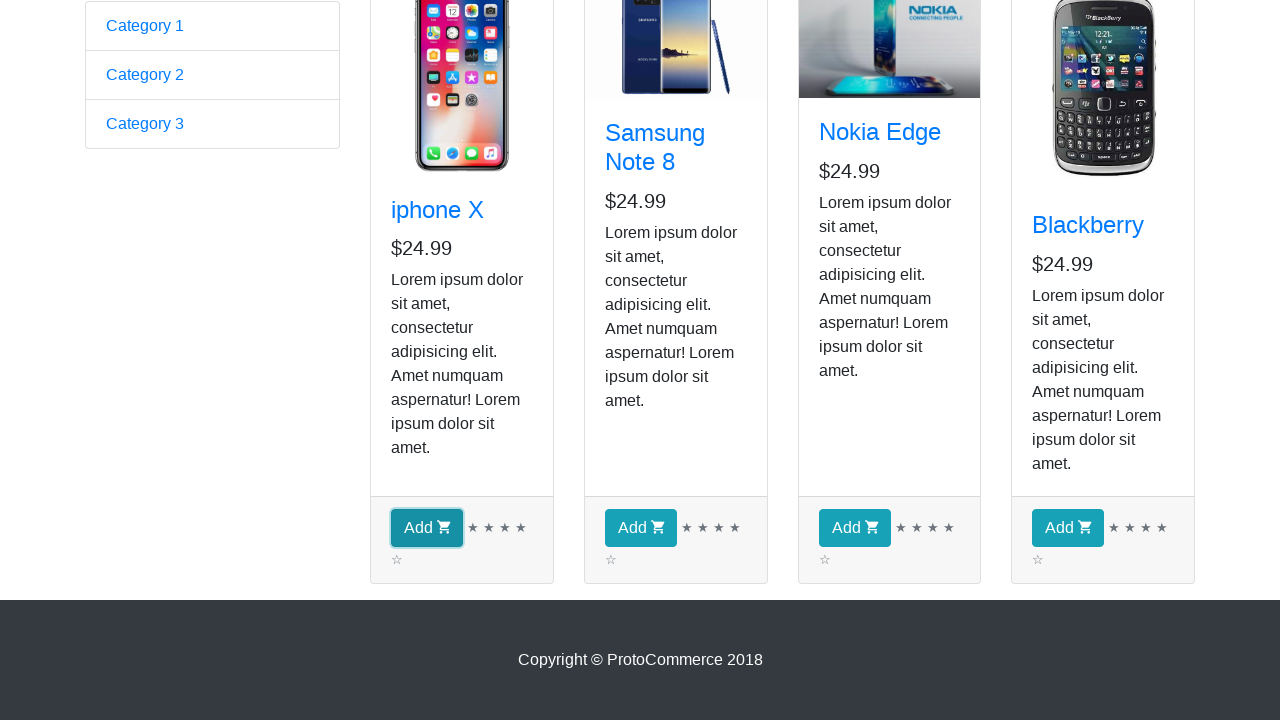

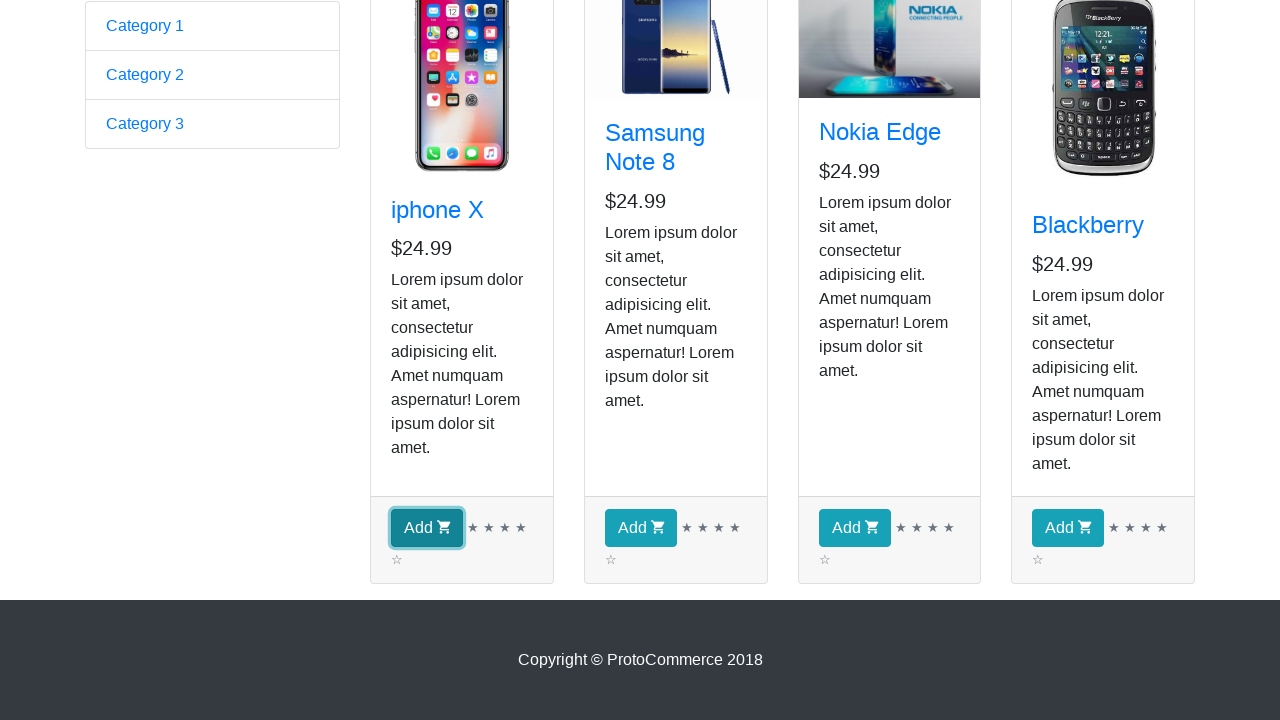